Tests scrolling functionality on the automation practice page, scrolls within a fixed table header element, and verifies that the sum of column values matches the displayed total amount.

Starting URL: https://rahulshettyacademy.com/AutomationPractice/

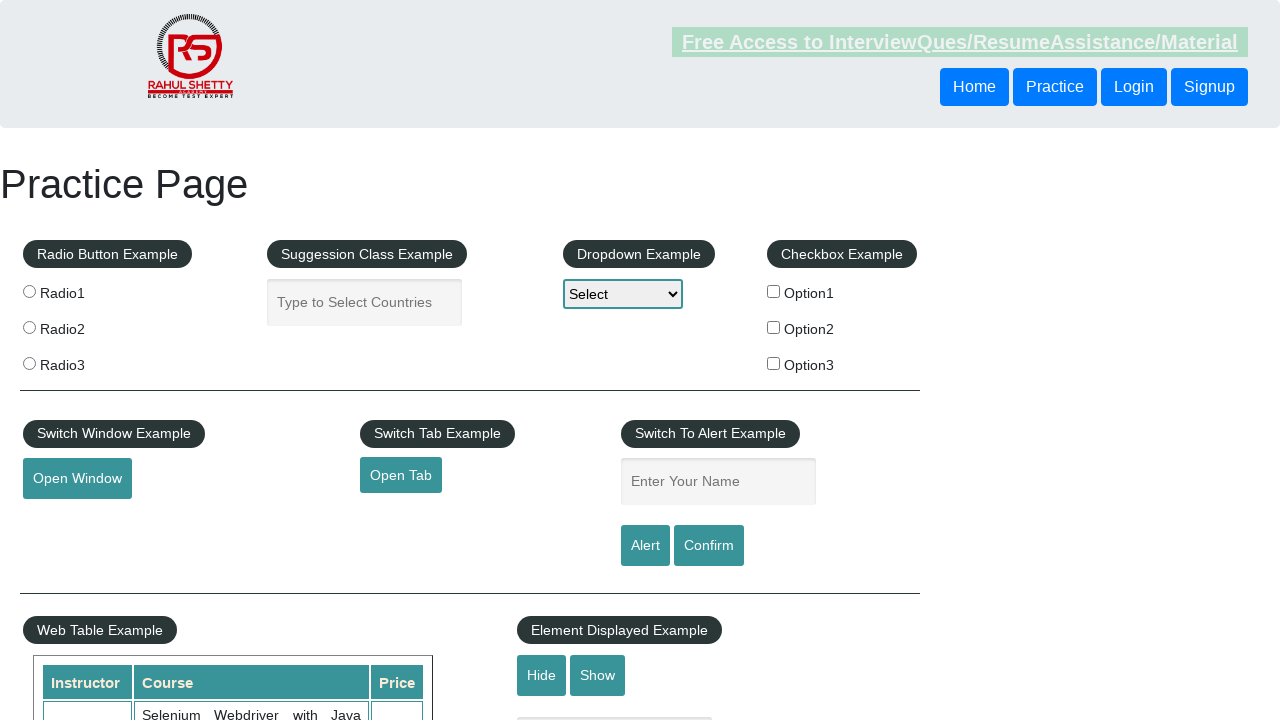

Scrolled down the page by 500 pixels
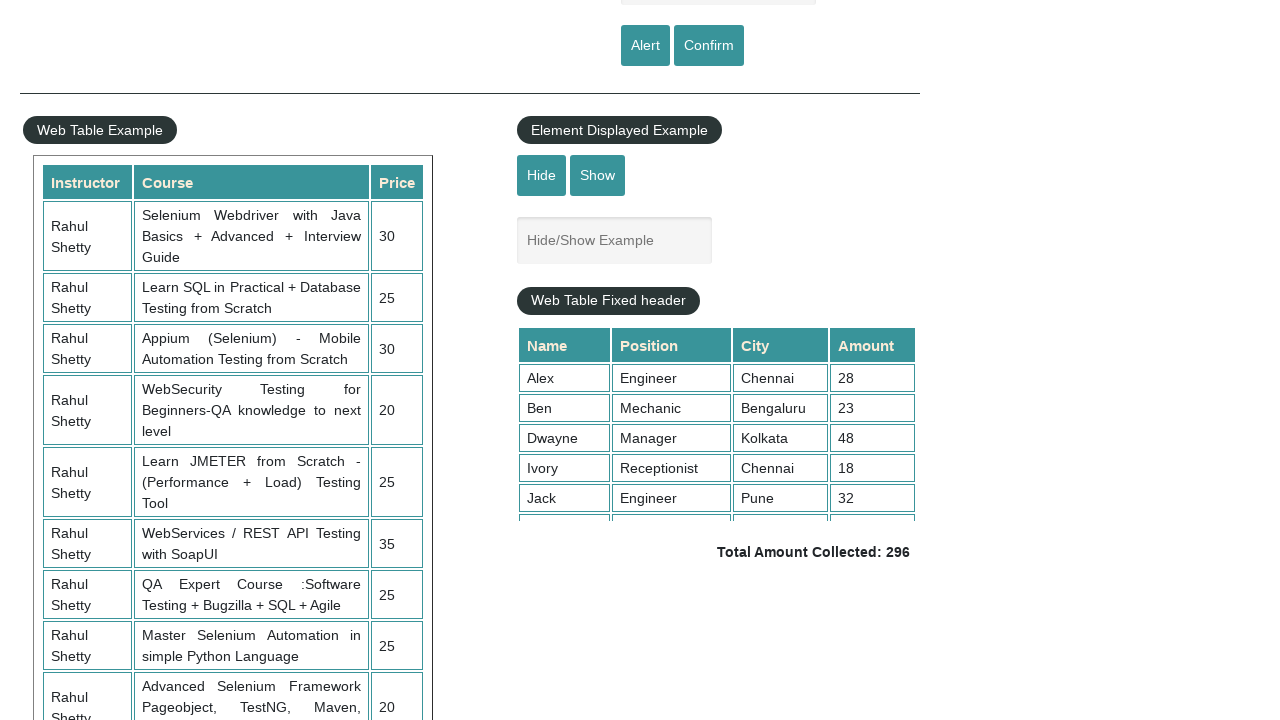

Waited 2 seconds for scroll to complete
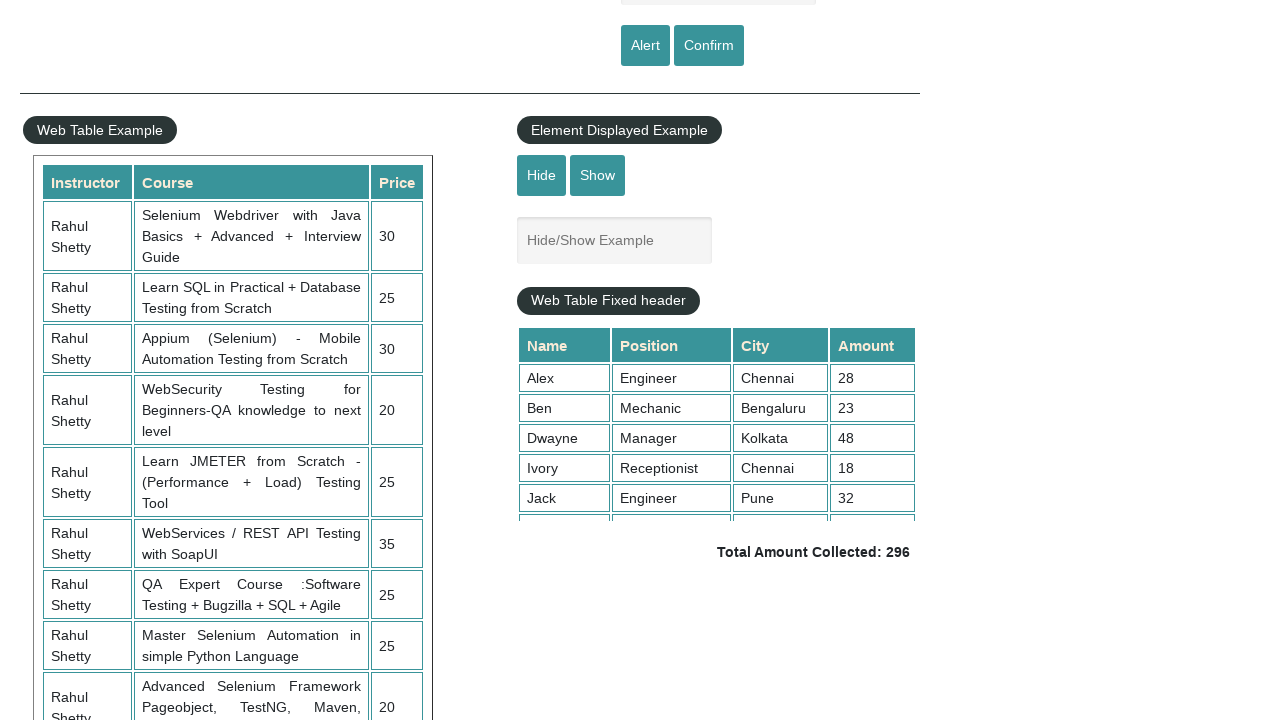

Scrolled within the fixed header table to position 5000
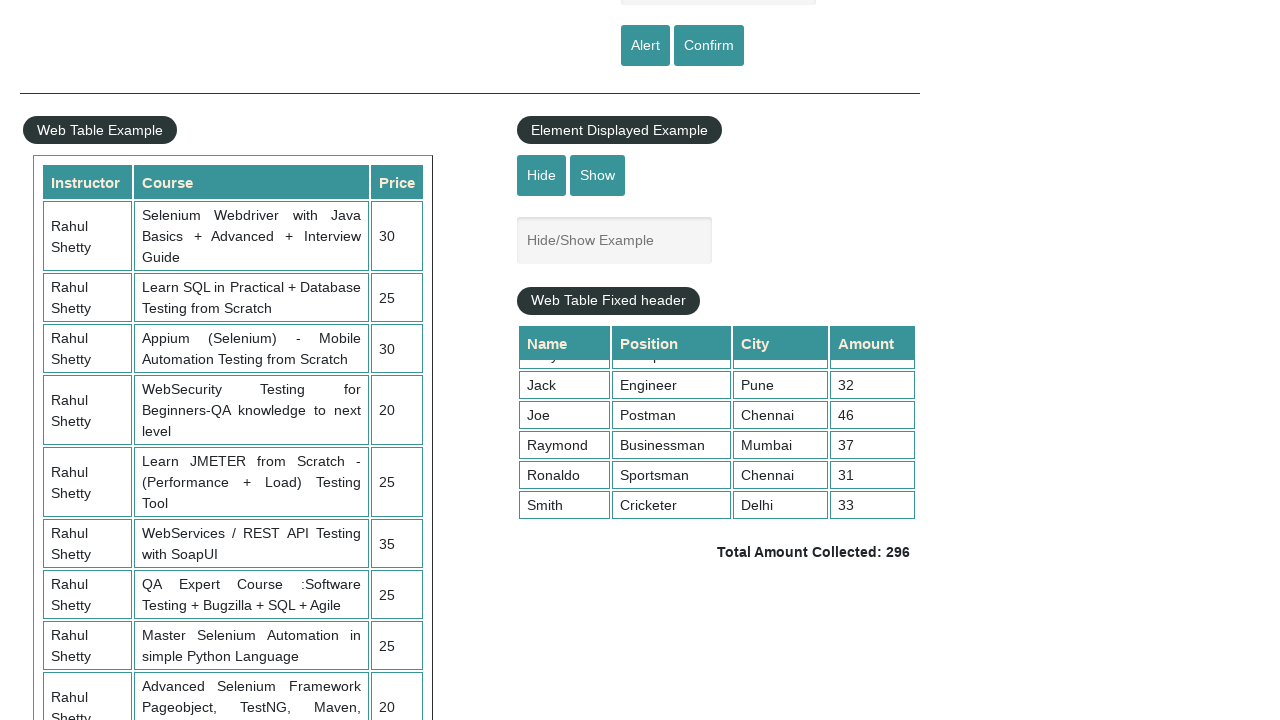

Confirmed table with fixed header is visible
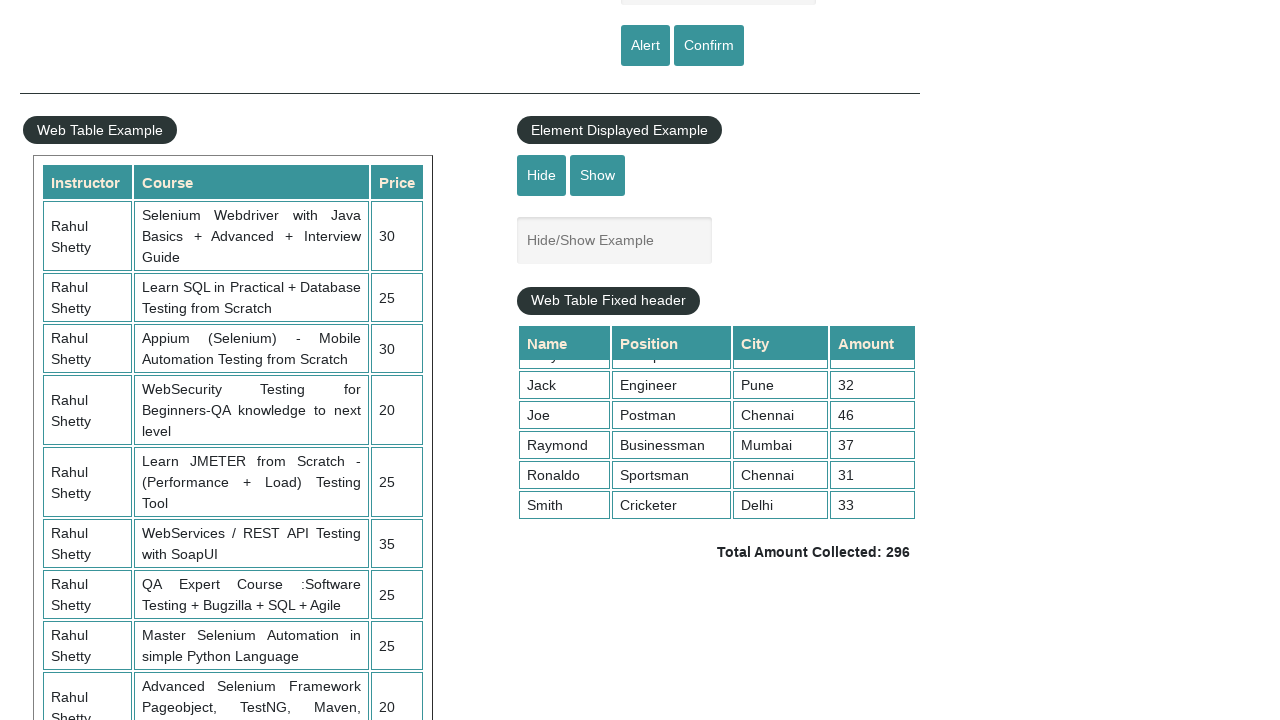

Retrieved all values from the 4th column of the table
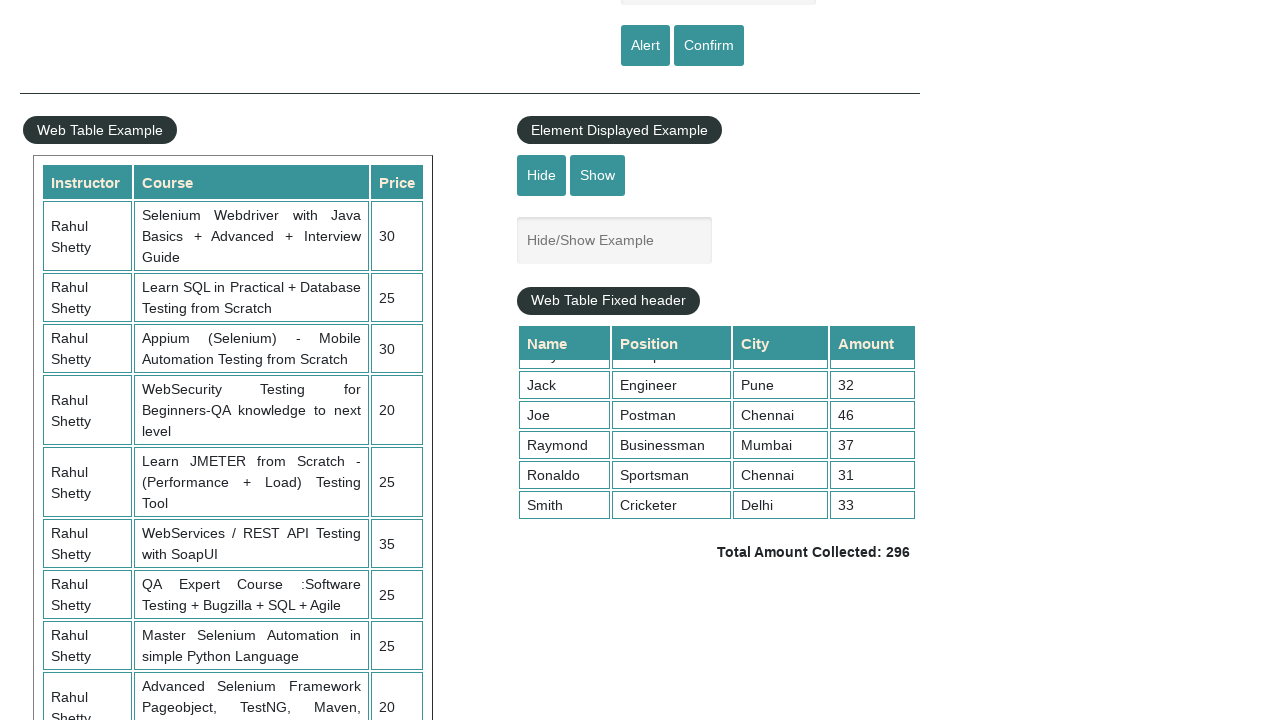

Calculated sum of column values: 296
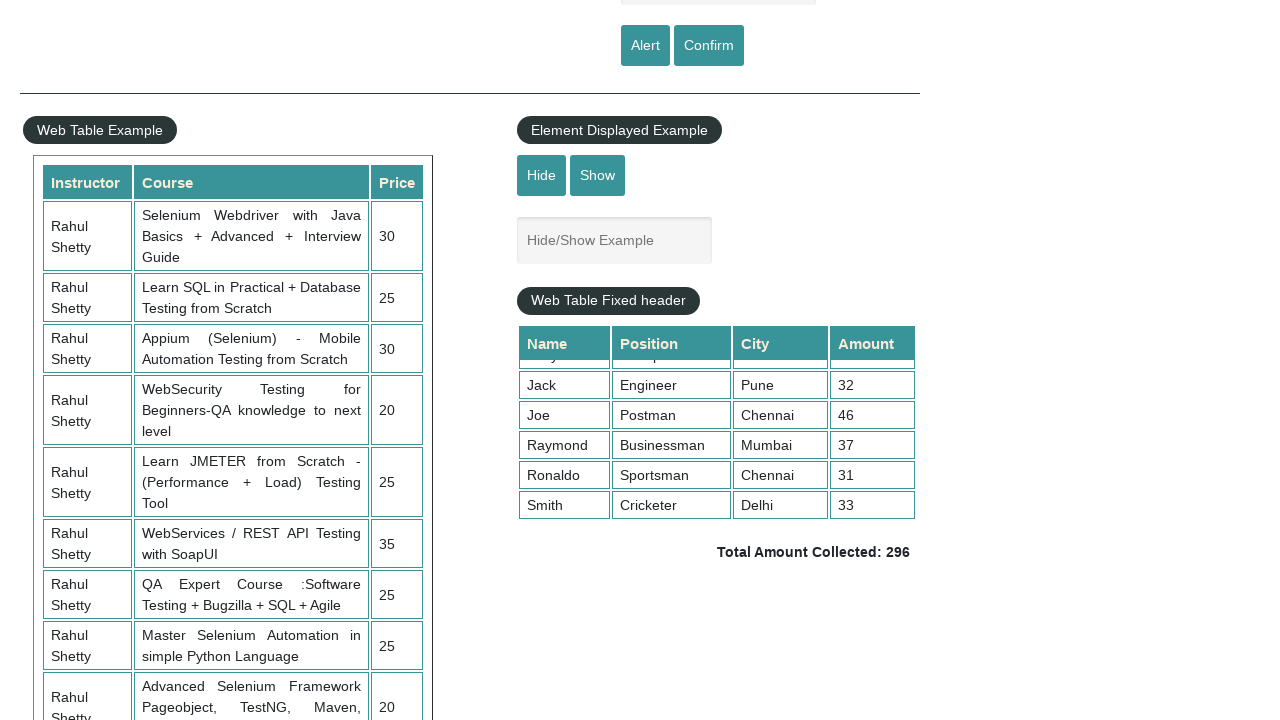

Retrieved total amount displayed on page
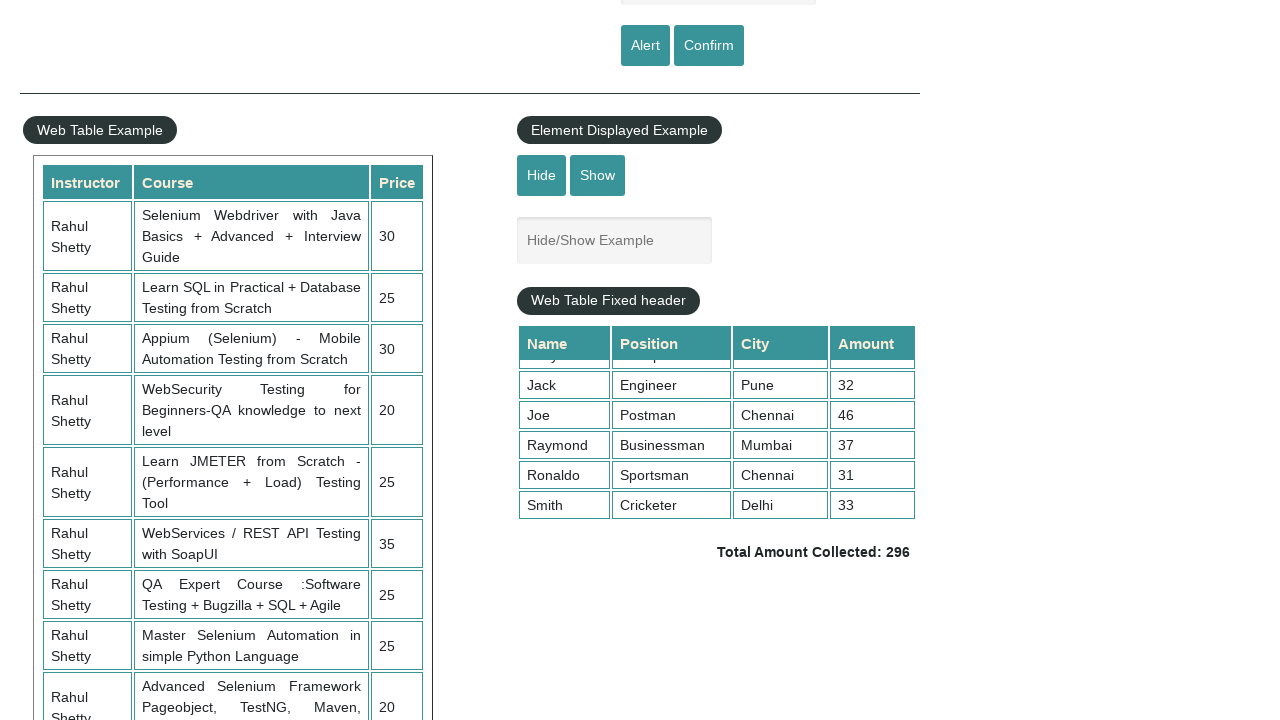

Parsed total amount value: 296
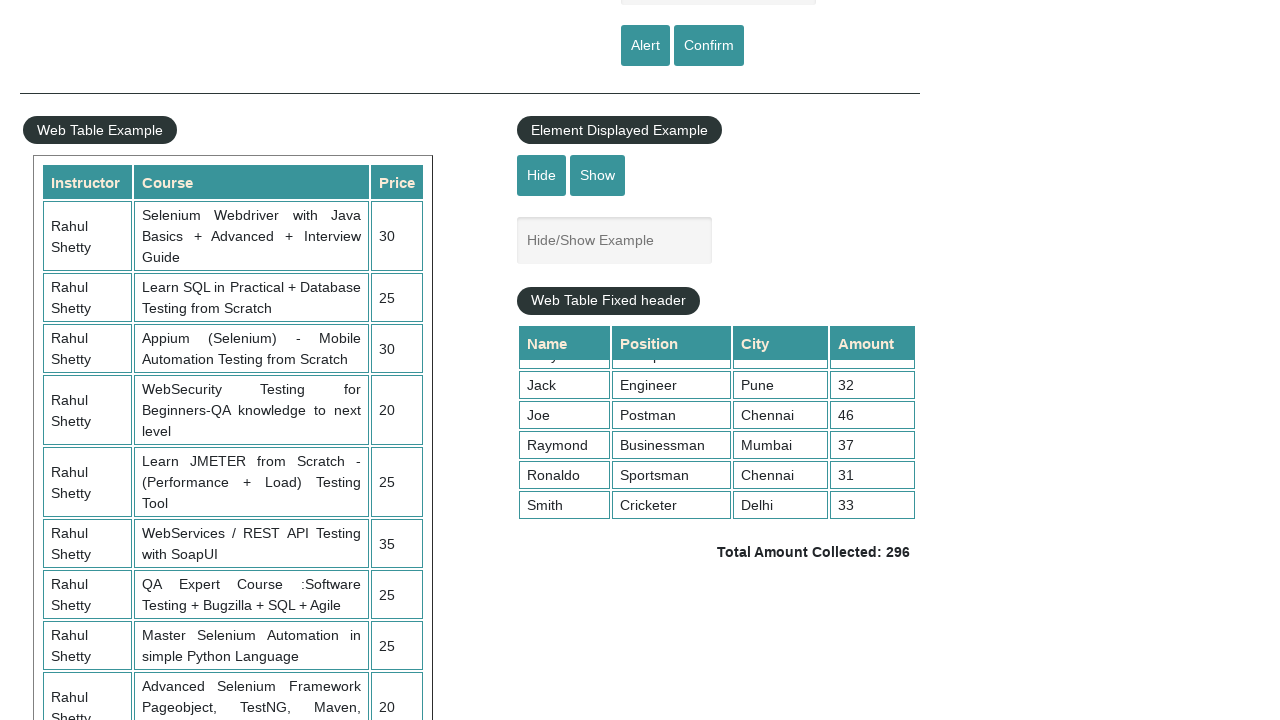

Verified that sum of column values (296) matches displayed total (296)
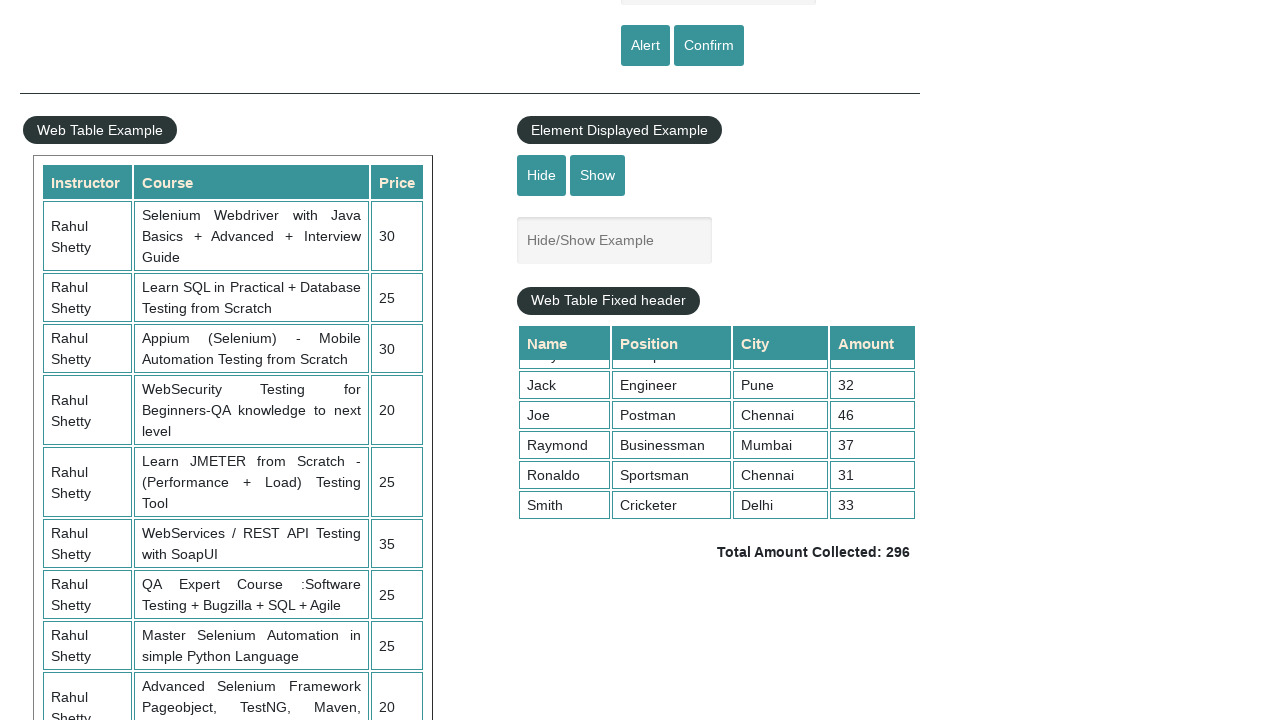

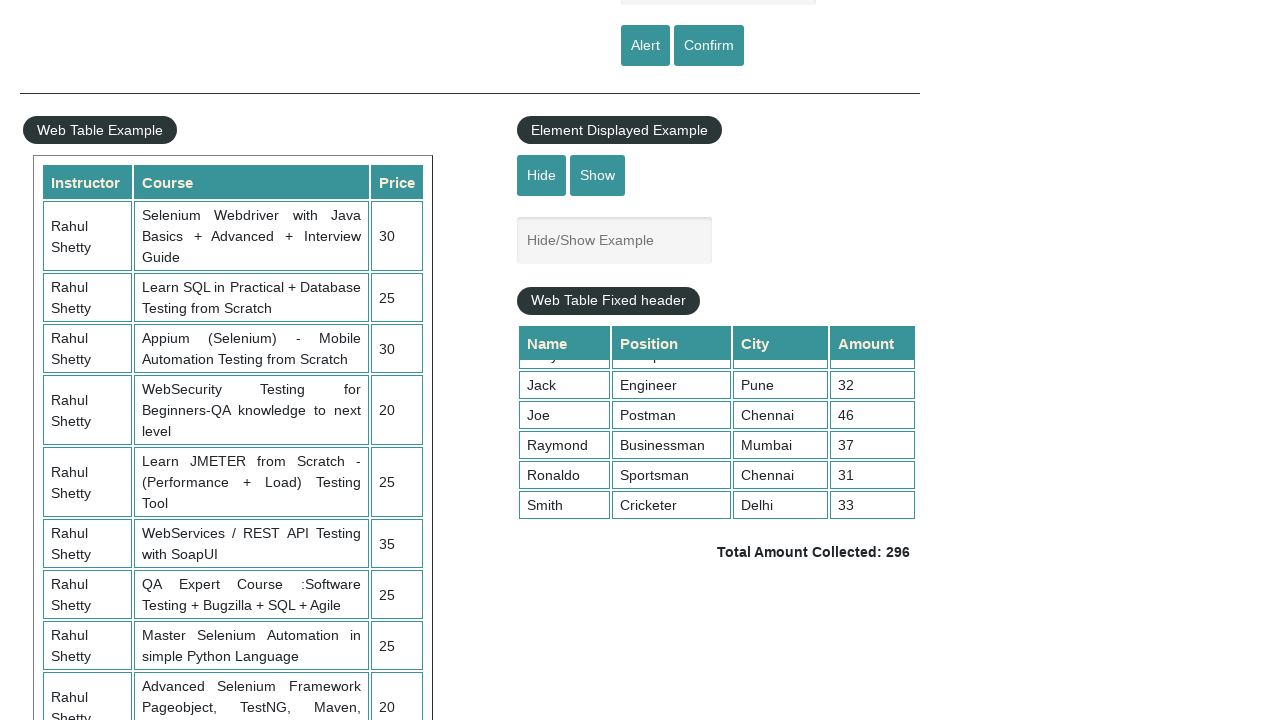